Navigates to Rent-A-Cat page and verifies Rent and Return buttons are present

Starting URL: https://cs1632.appspot.com/

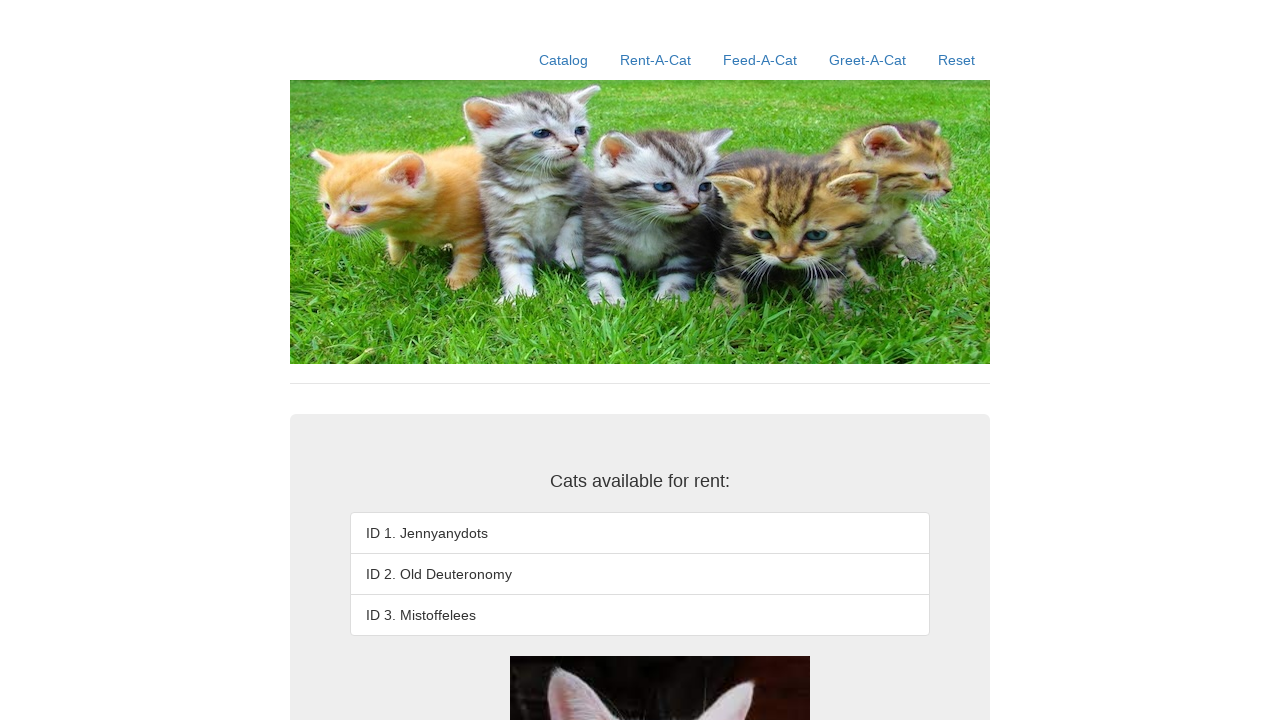

Clicked Rent-A-Cat link at (656, 60) on a:has-text('Rent-A-Cat')
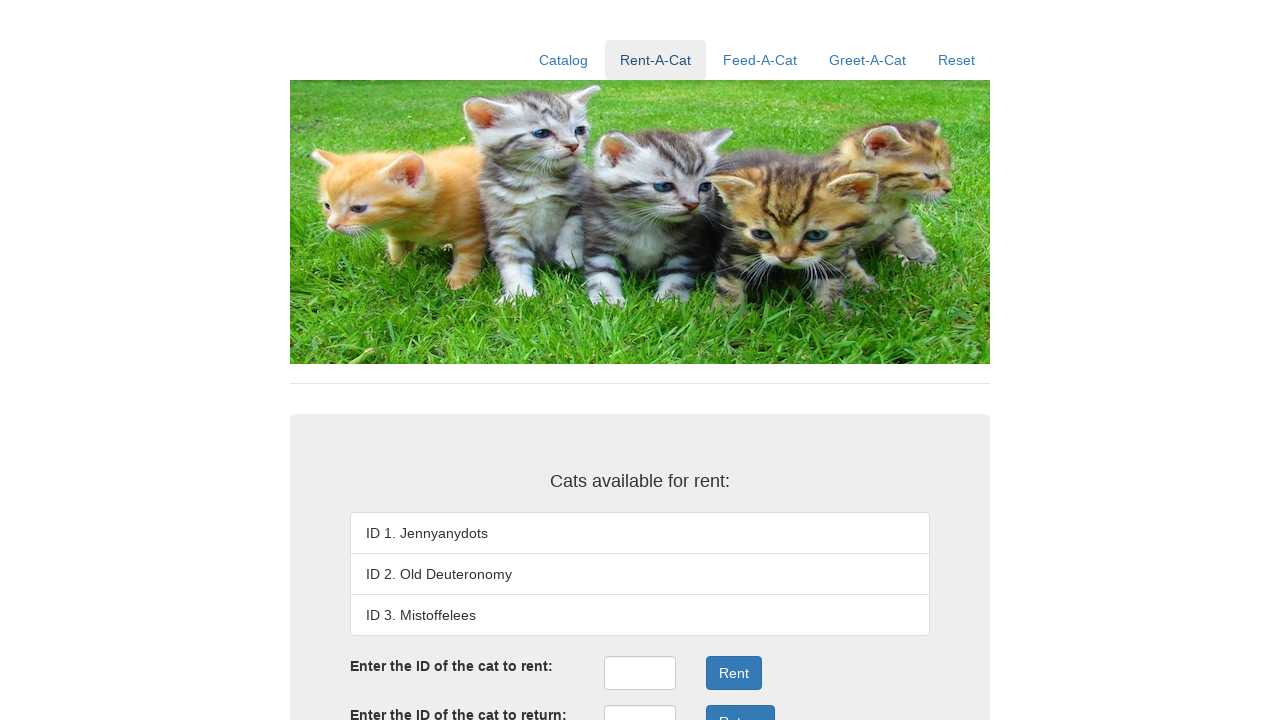

Rent button is present on Rent-A-Cat page
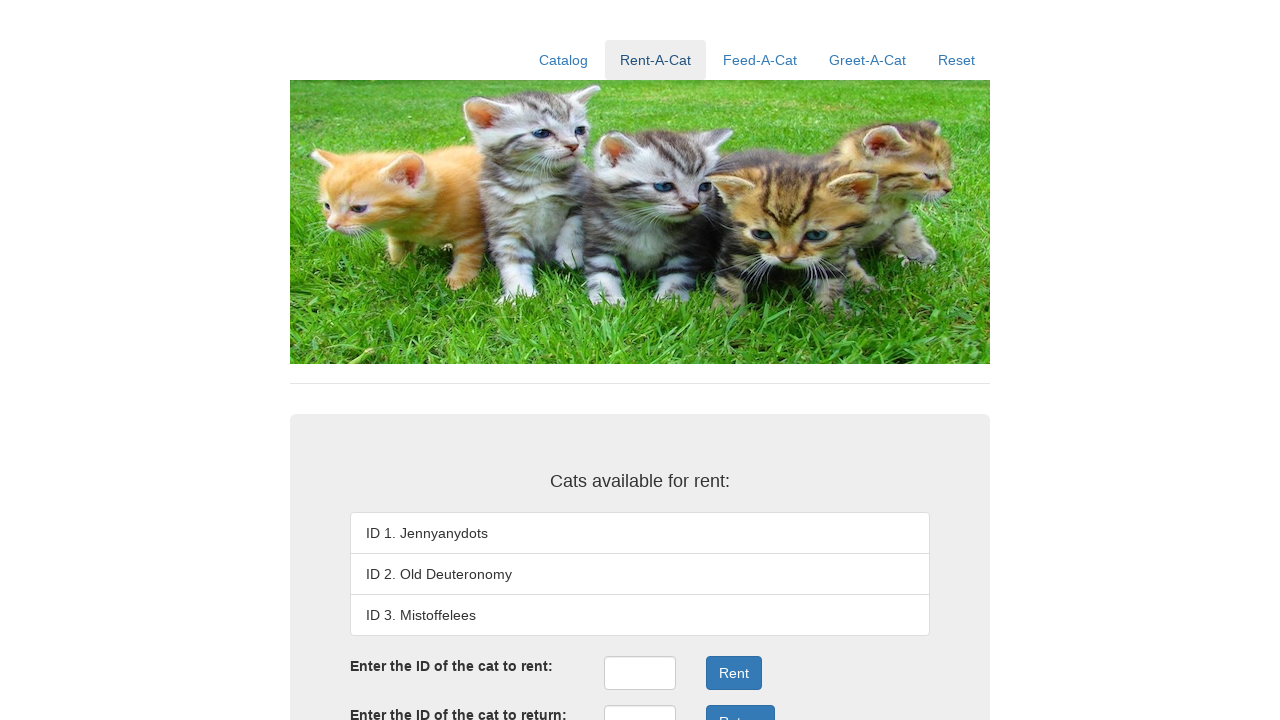

Return button is present on Rent-A-Cat page
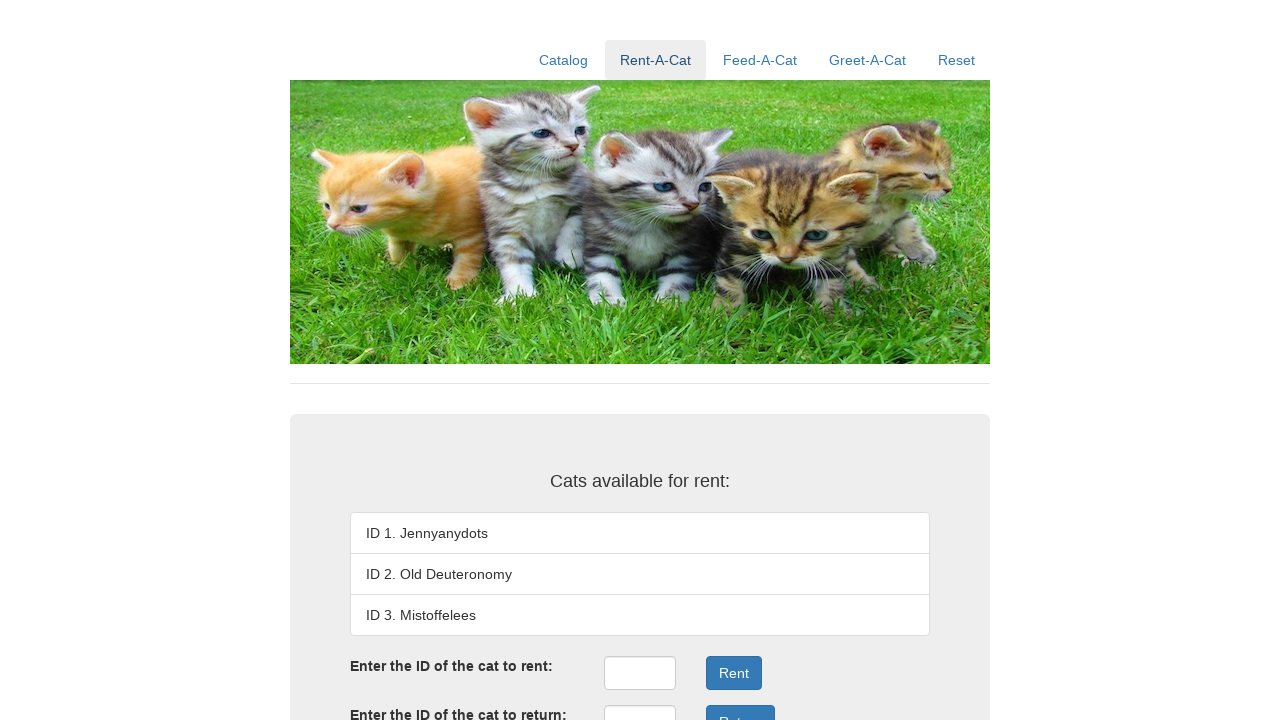

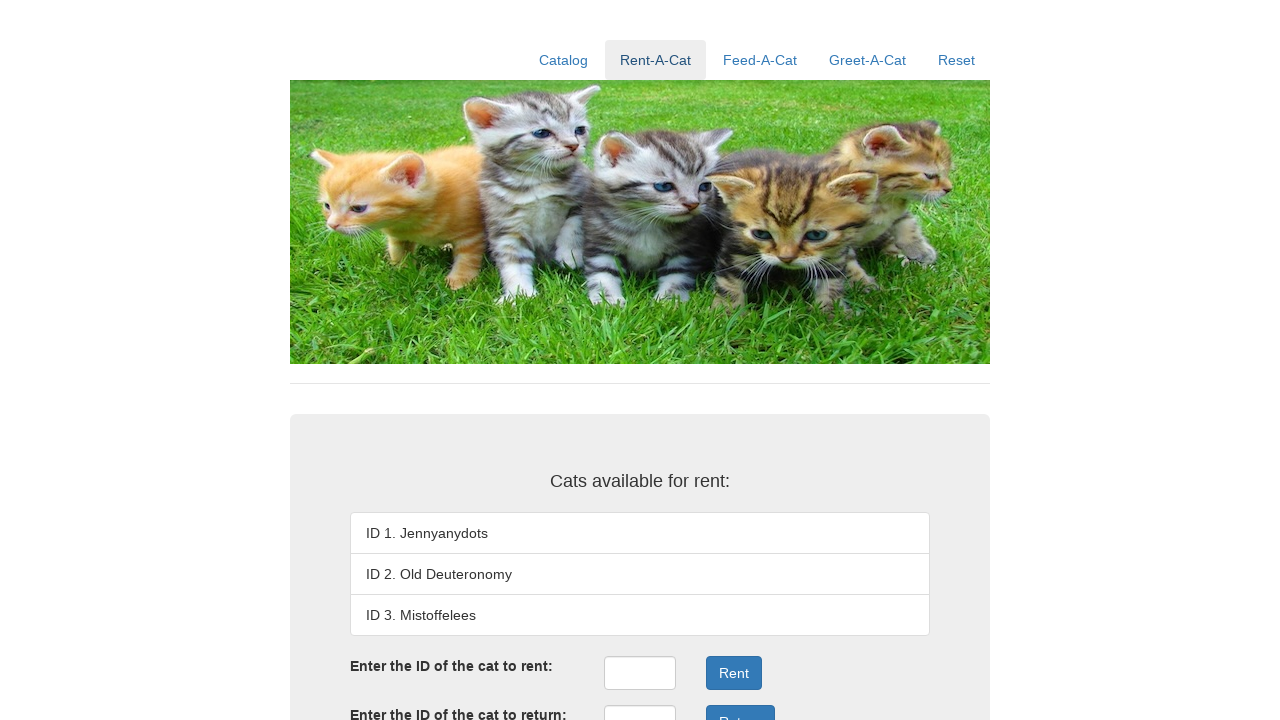